Tests a text box form by filling in full name, email, and address fields, then submitting and verifying the output contains the submitted data

Starting URL: https://demoqa.com/text-box

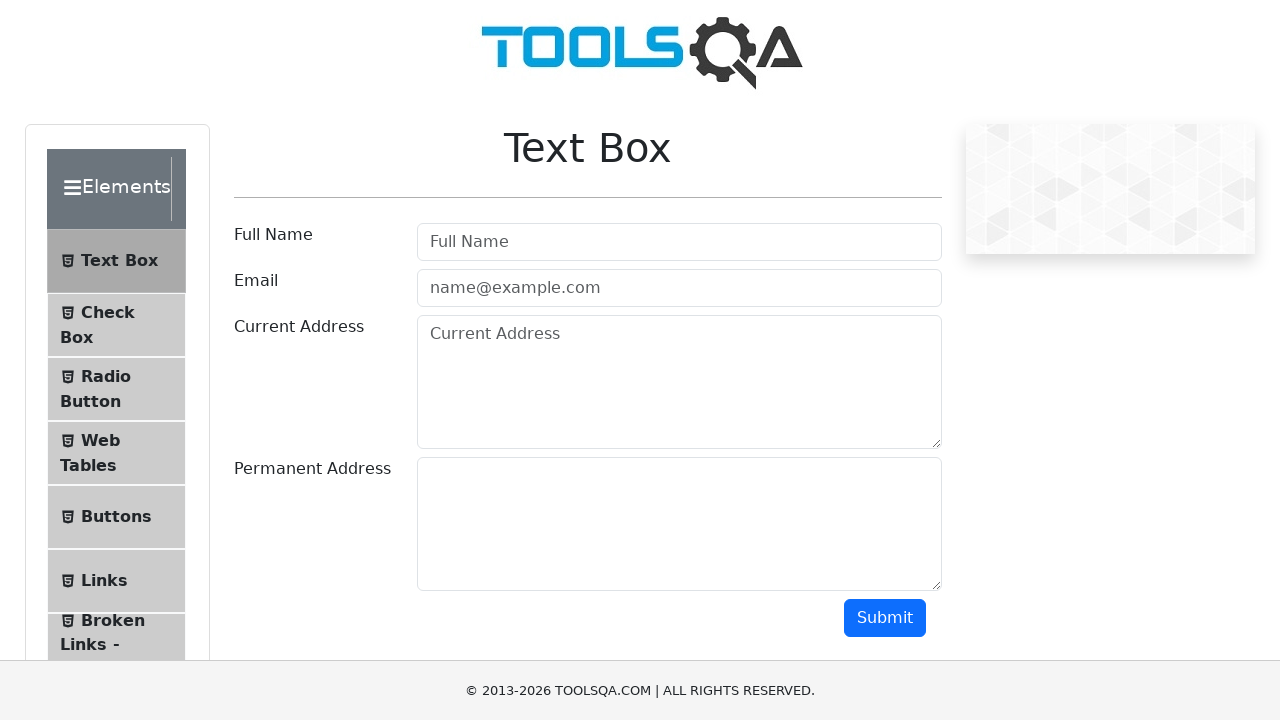

Filled full name field with 'John Smith' on #userName
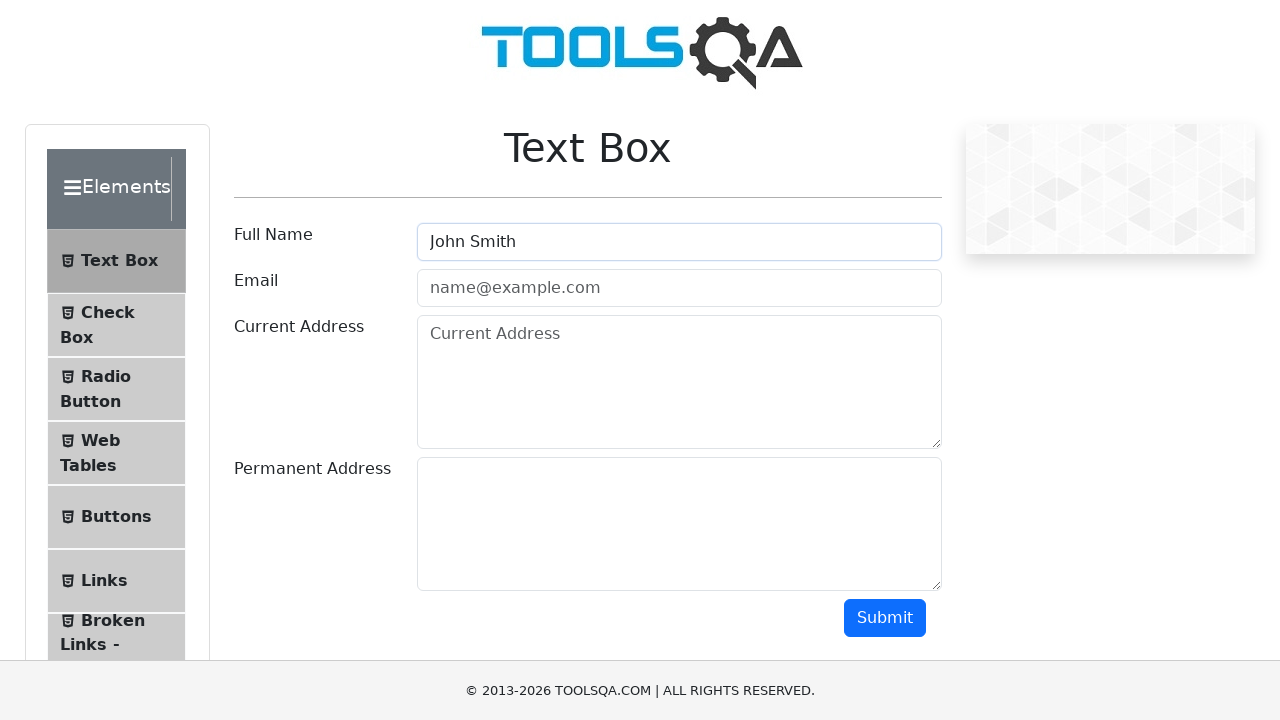

Filled email field with 'john.smith@example.com' on #userEmail
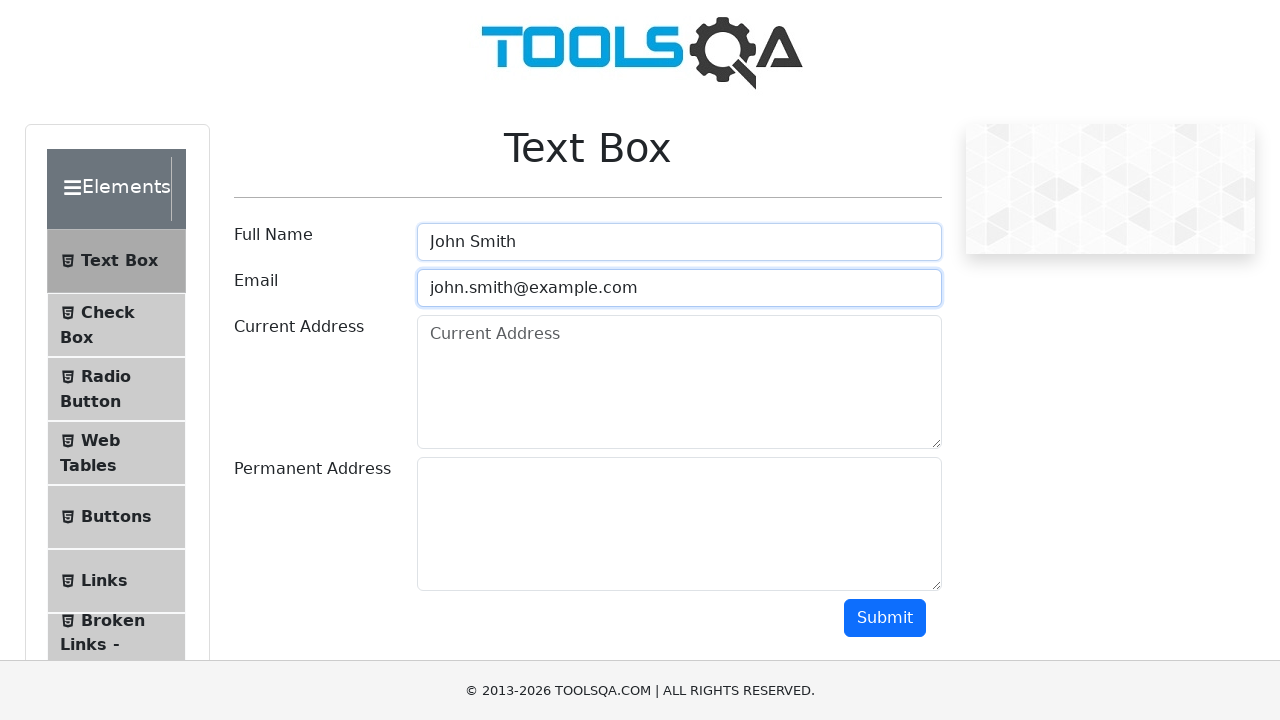

Filled current address field with '123 Main Street, Apt 4B' on #currentAddress
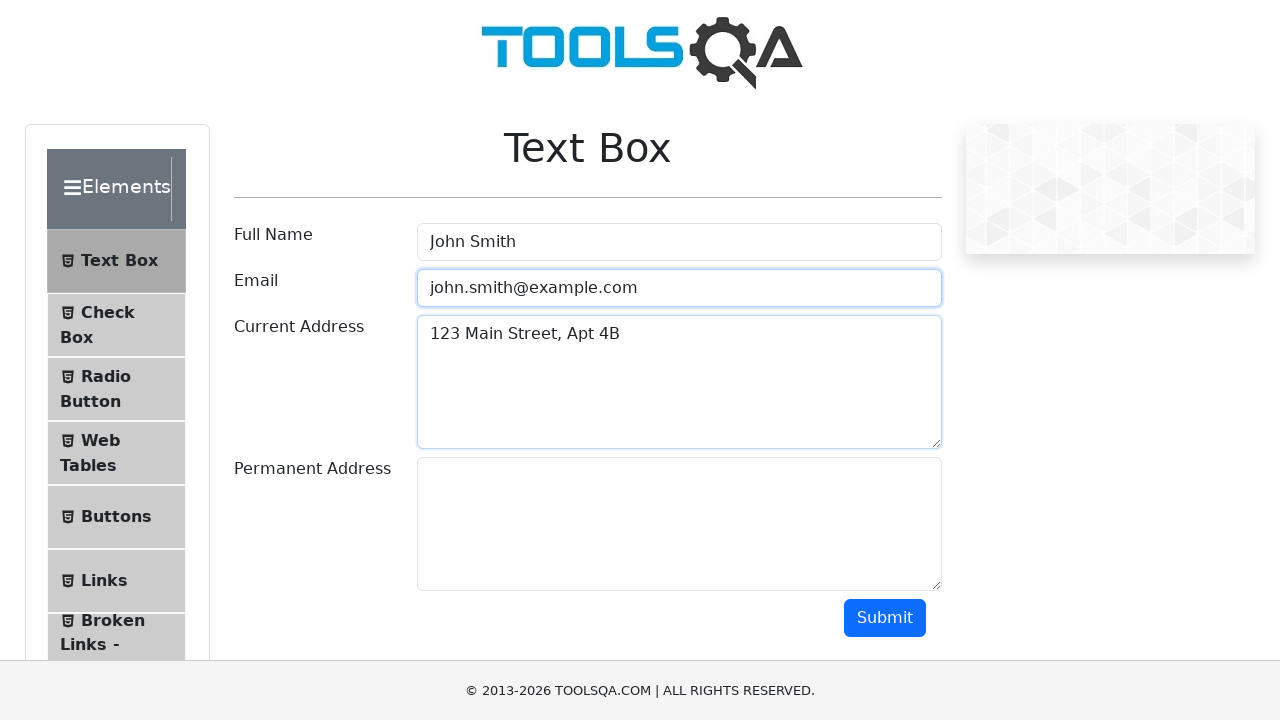

Filled permanent address field with '456 Oak Avenue, Suite 200' on #permanentAddress
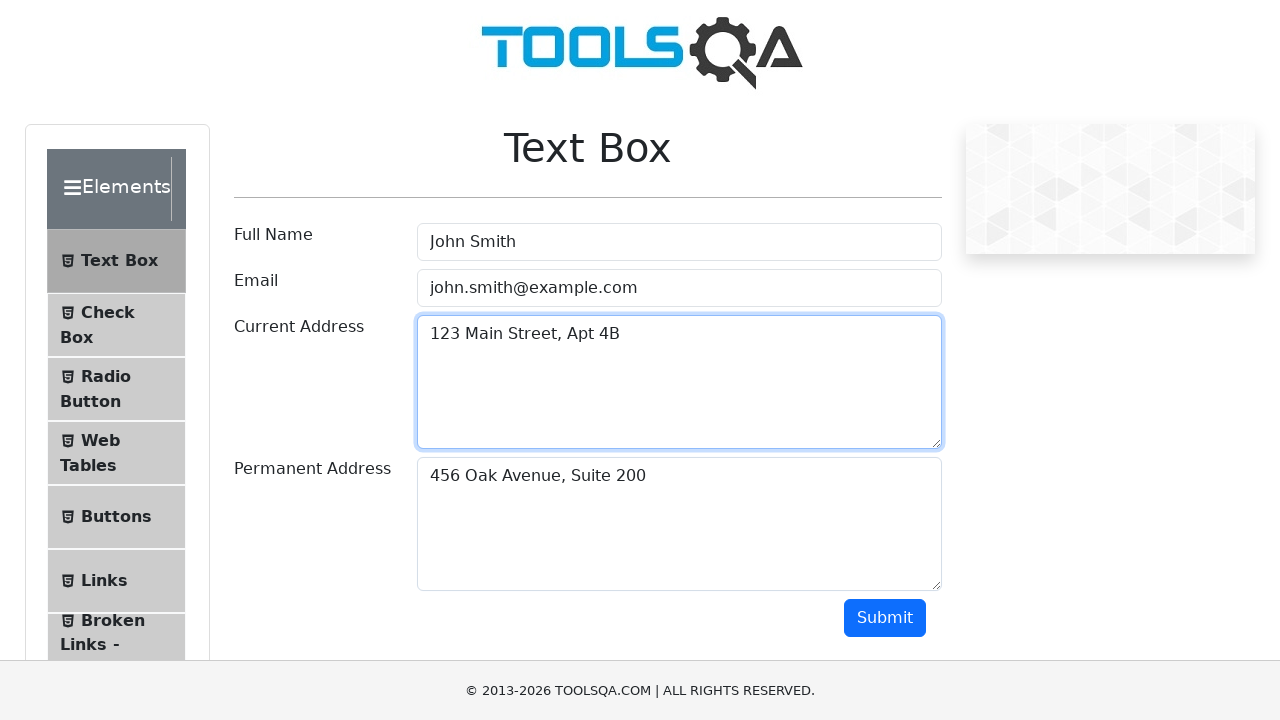

Clicked submit button to submit form at (885, 618) on #submit
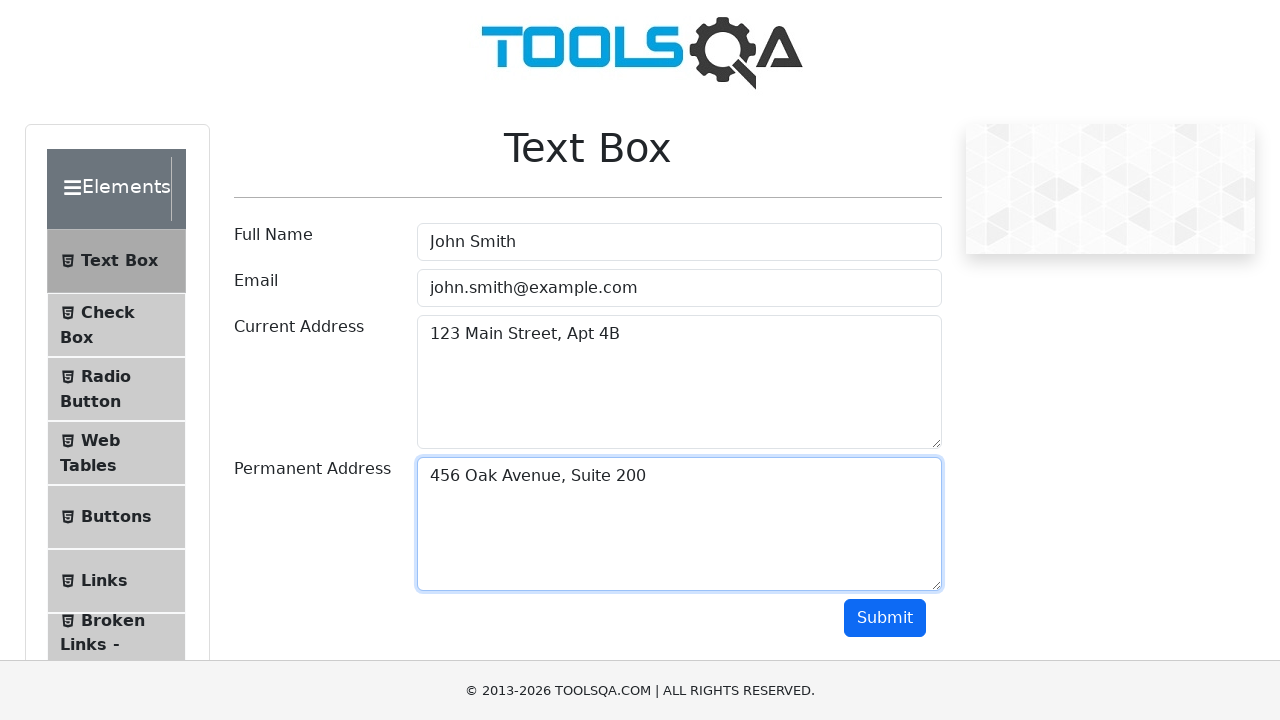

Output section became visible
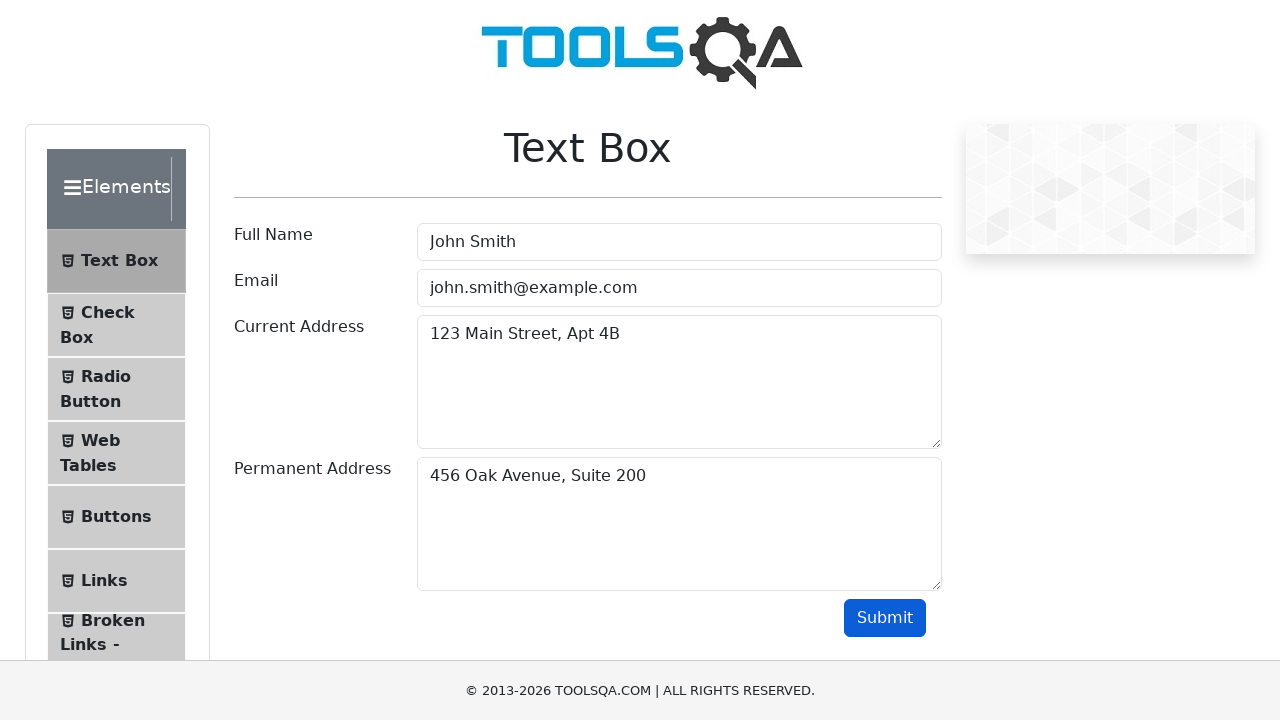

Retrieved output text content
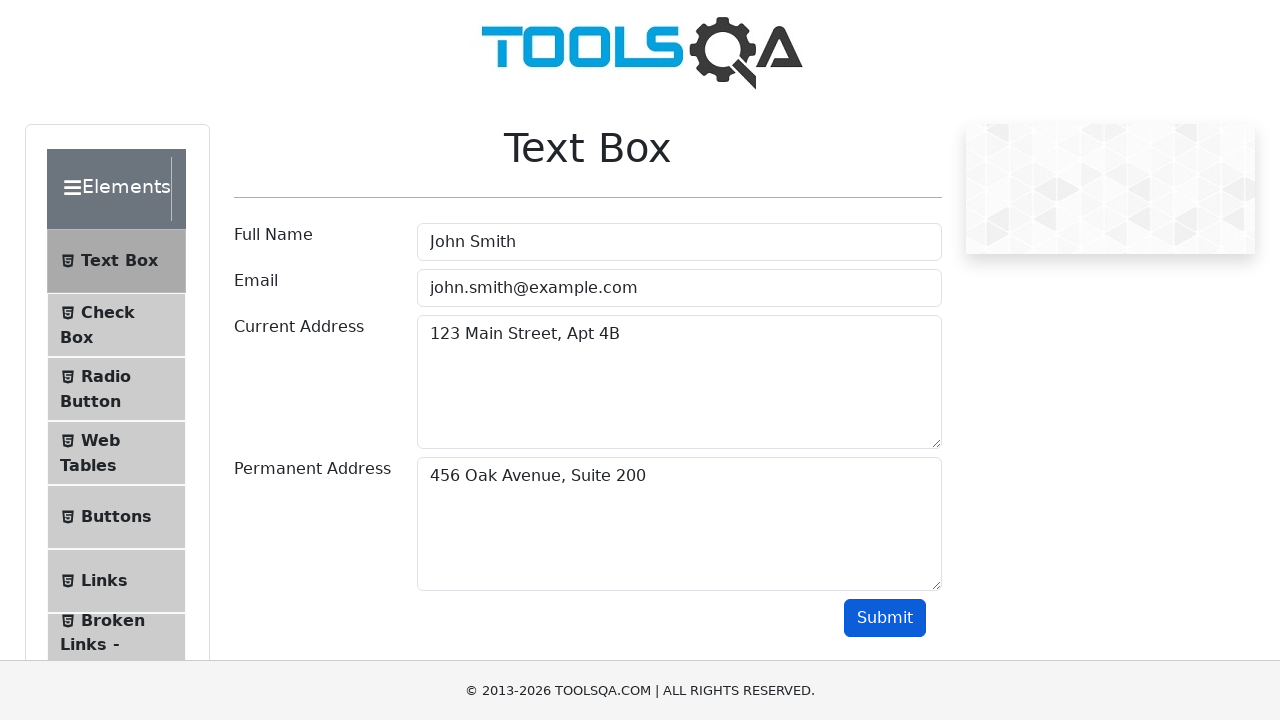

Verified output contains full name 'John Smith'
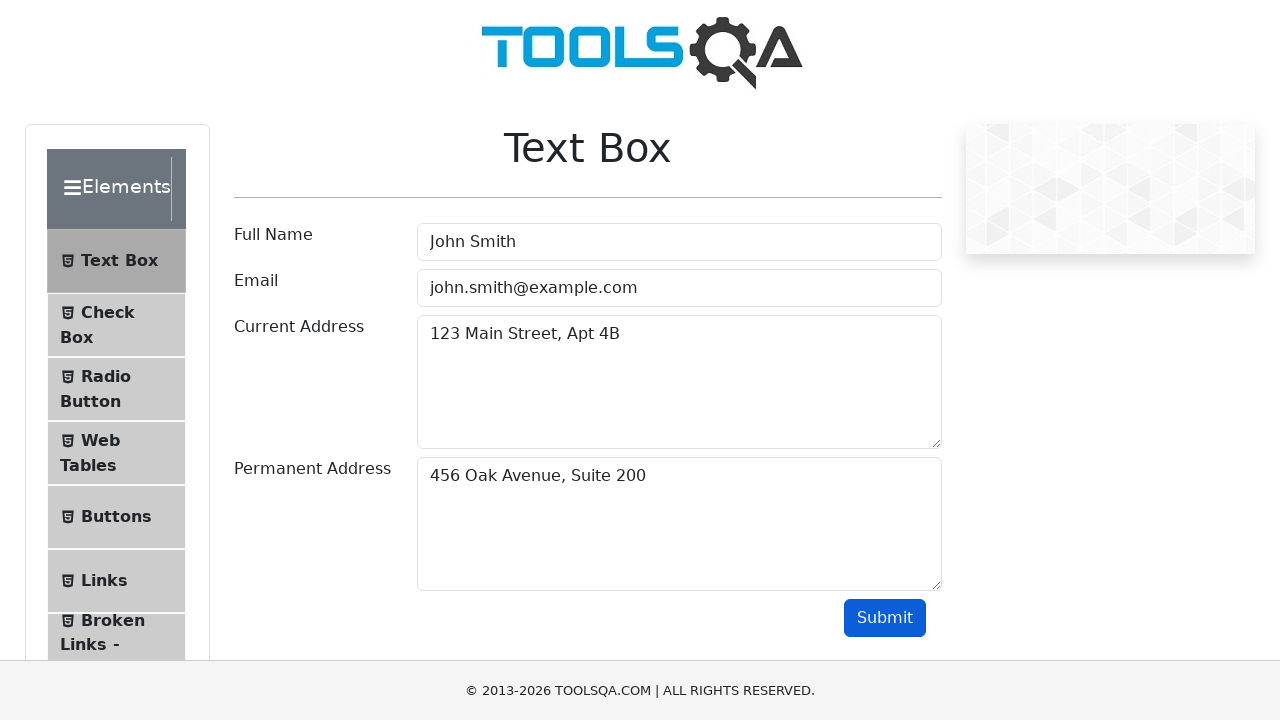

Verified output contains email 'john.smith@example.com'
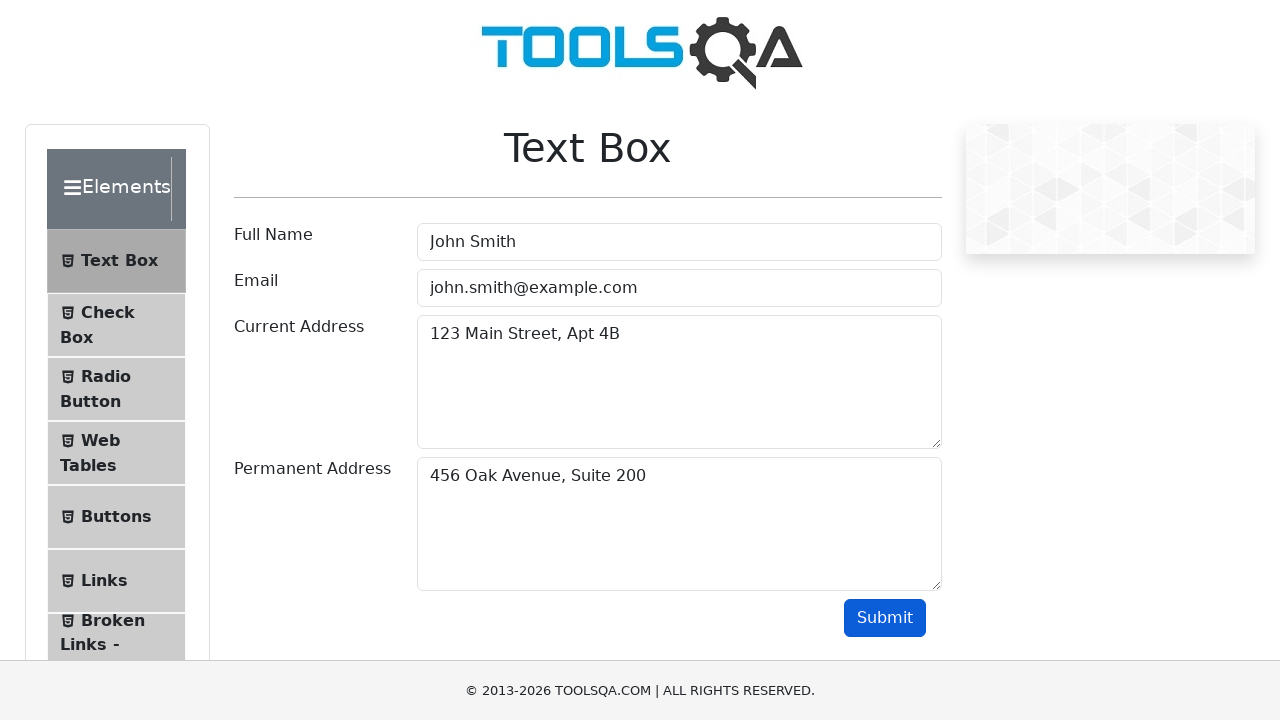

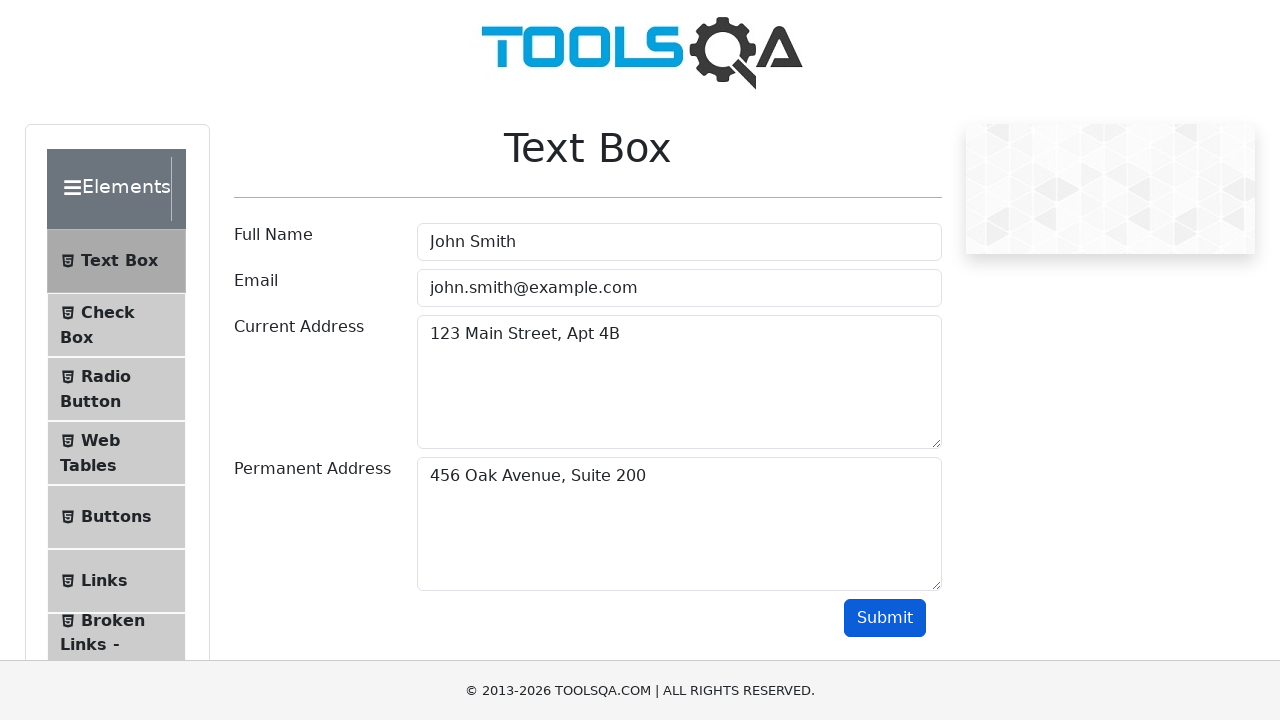